Tests web table interaction by clicking on the "Due" column header twice to sort by highest debt

Starting URL: https://the-internet.herokuapp.com/tables

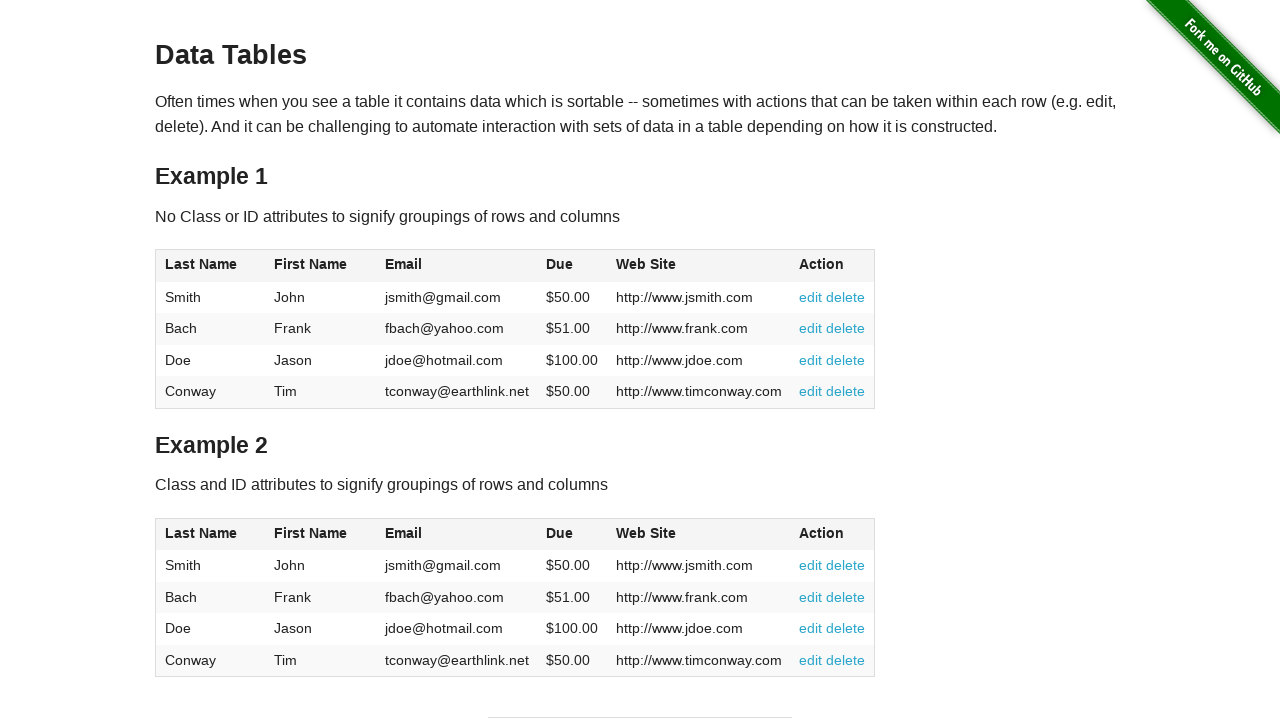

Waited for table to load on https://the-internet.herokuapp.com/tables
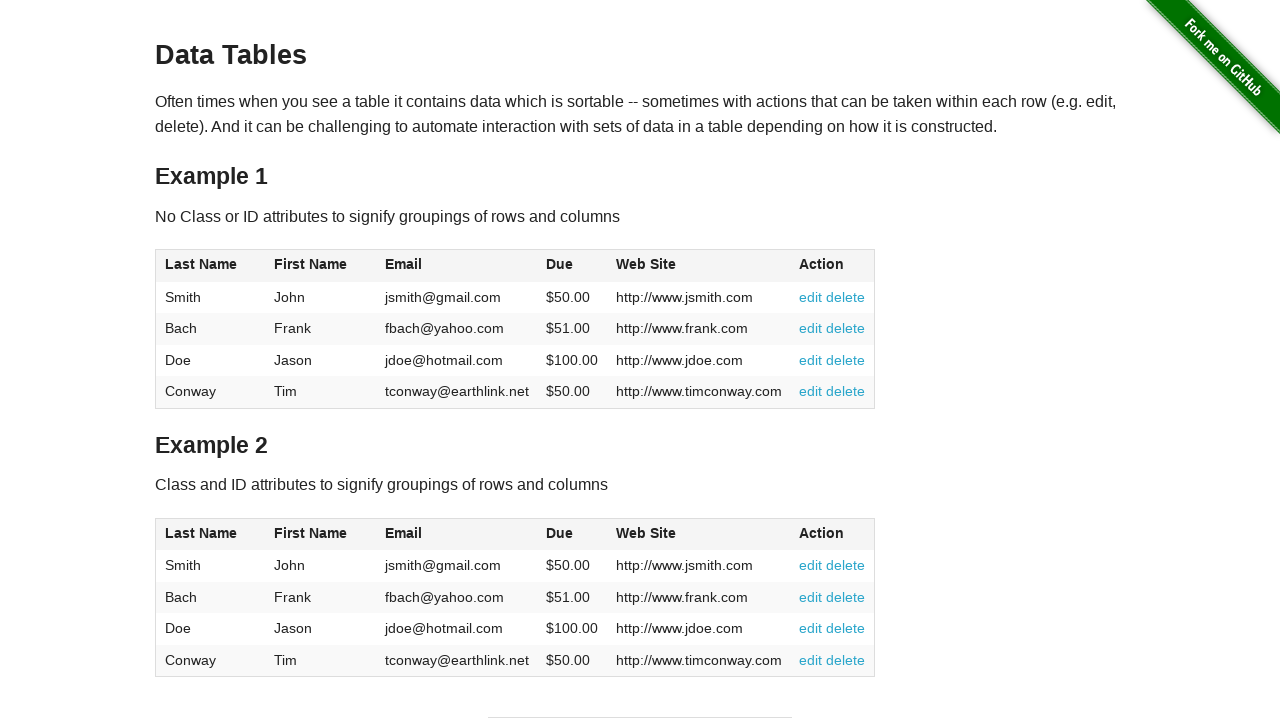

Located table header columns
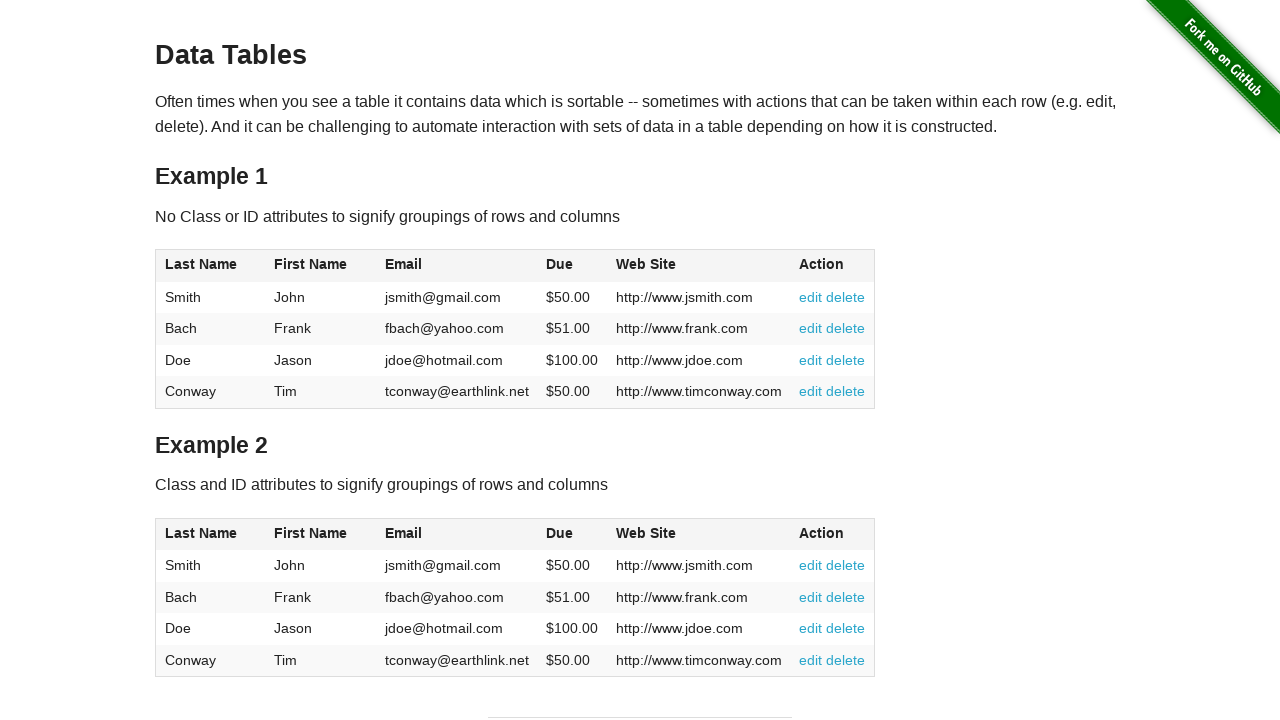

Selected the Due column header (4th column)
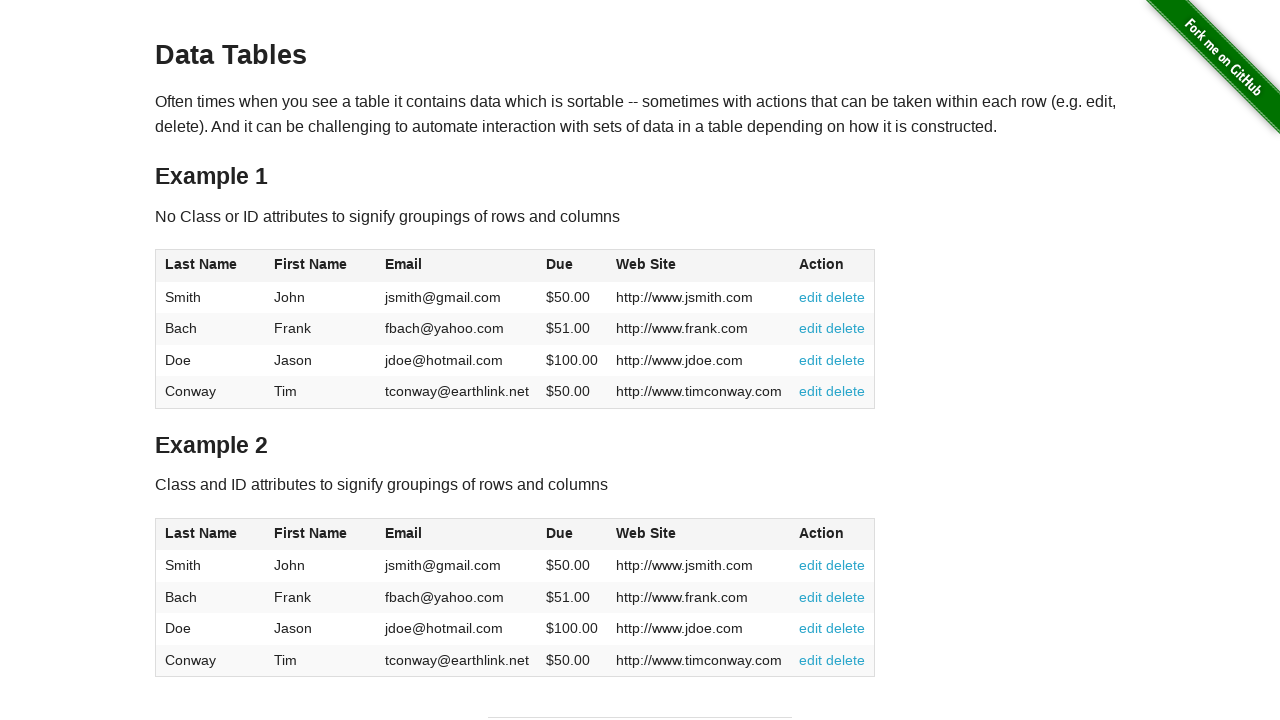

Clicked Due column header for first sort at (572, 266) on table >> nth=0 >> thead th >> nth=3
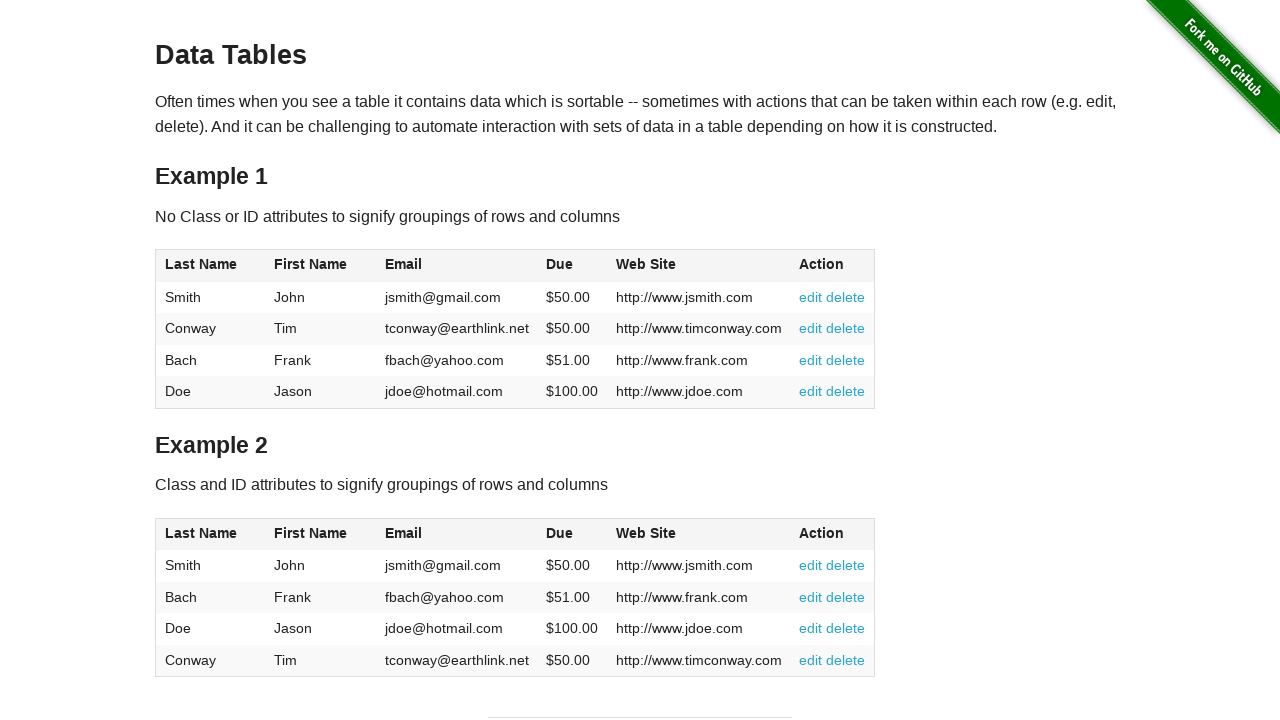

Clicked Due column header for second sort to display highest debt first at (572, 266) on table >> nth=0 >> thead th >> nth=3
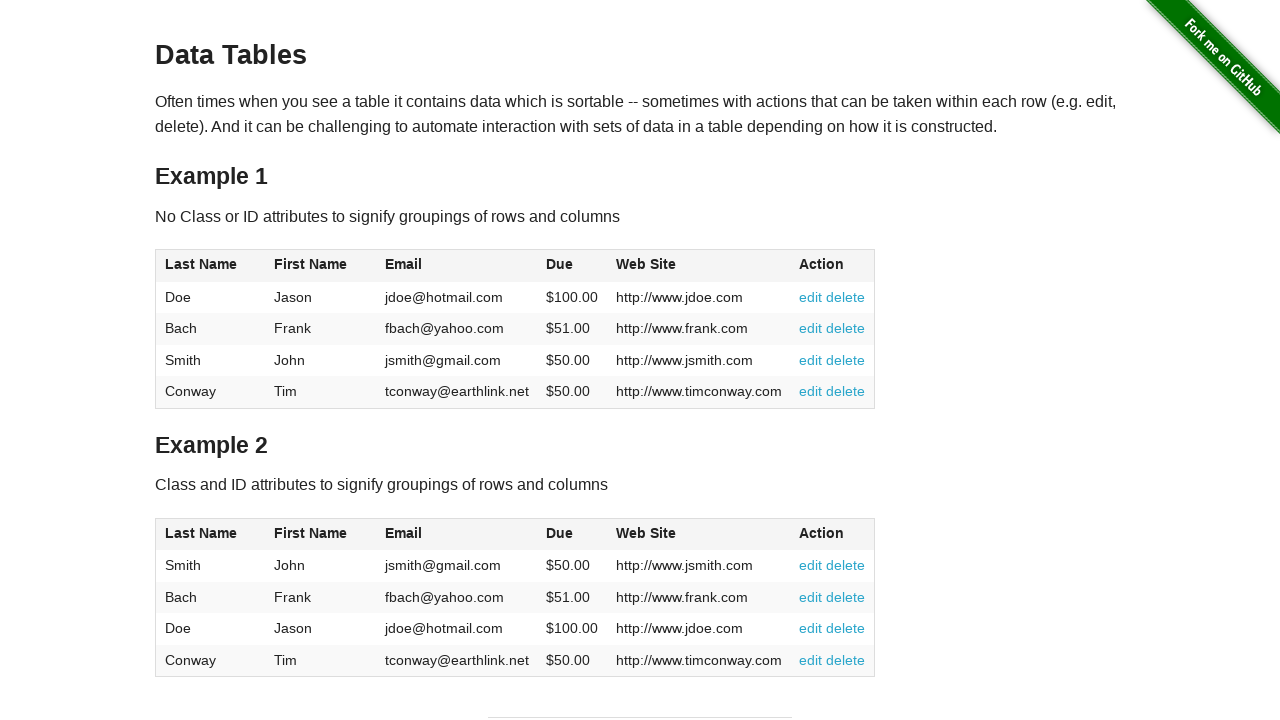

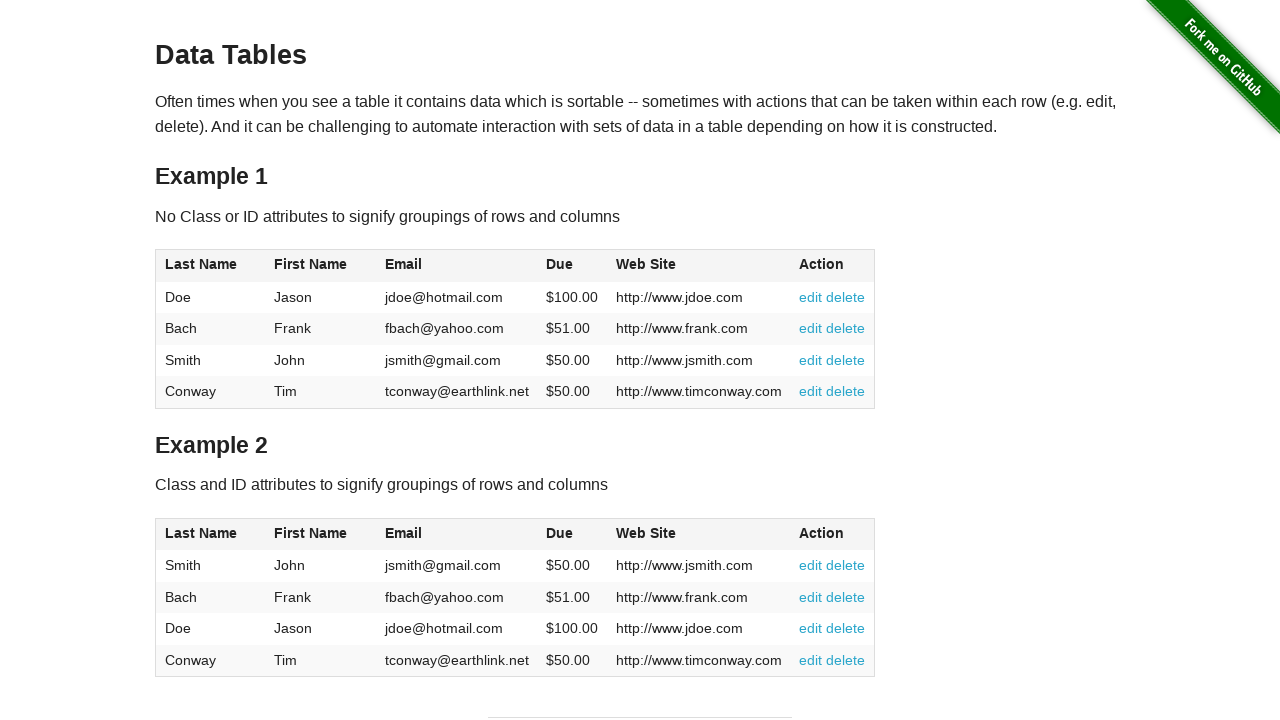